Tests filling out a practice registration form on DemoQA by entering first name, last name, email, phone number, and clicking the date of birth field.

Starting URL: https://demoqa.com/automation-practice-form

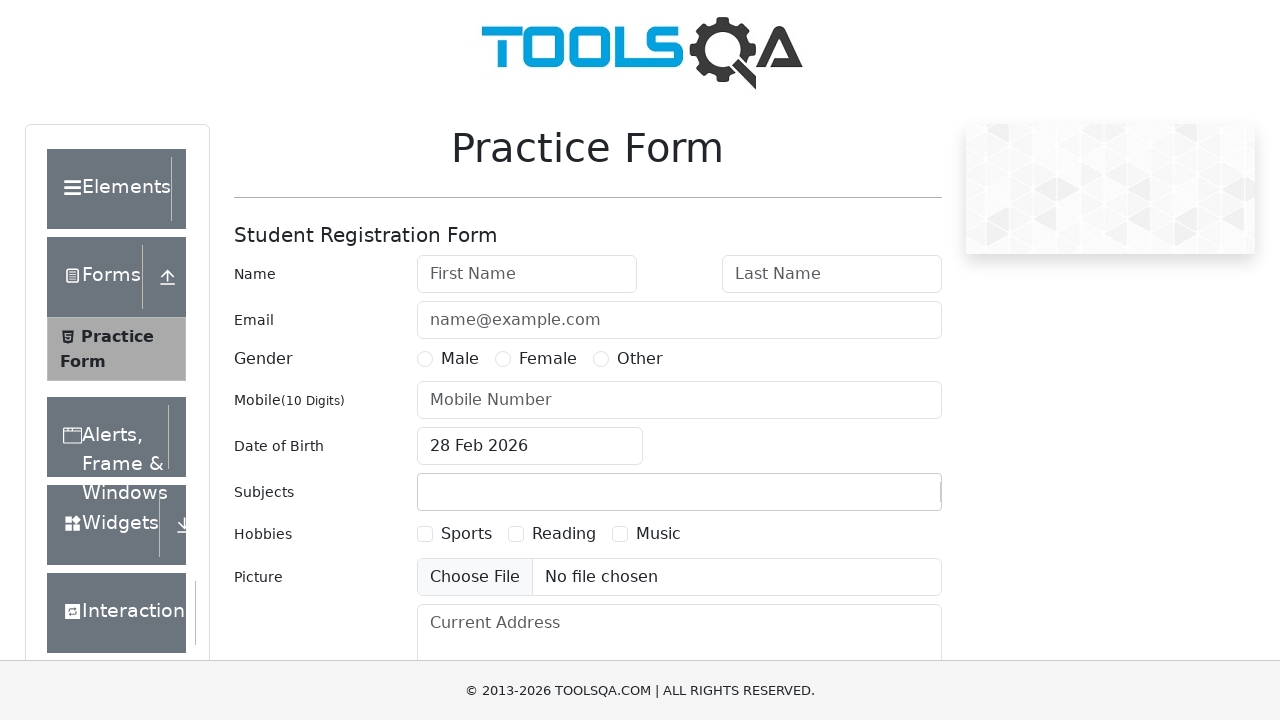

Filled first name field with 'Prabha' on input#firstName
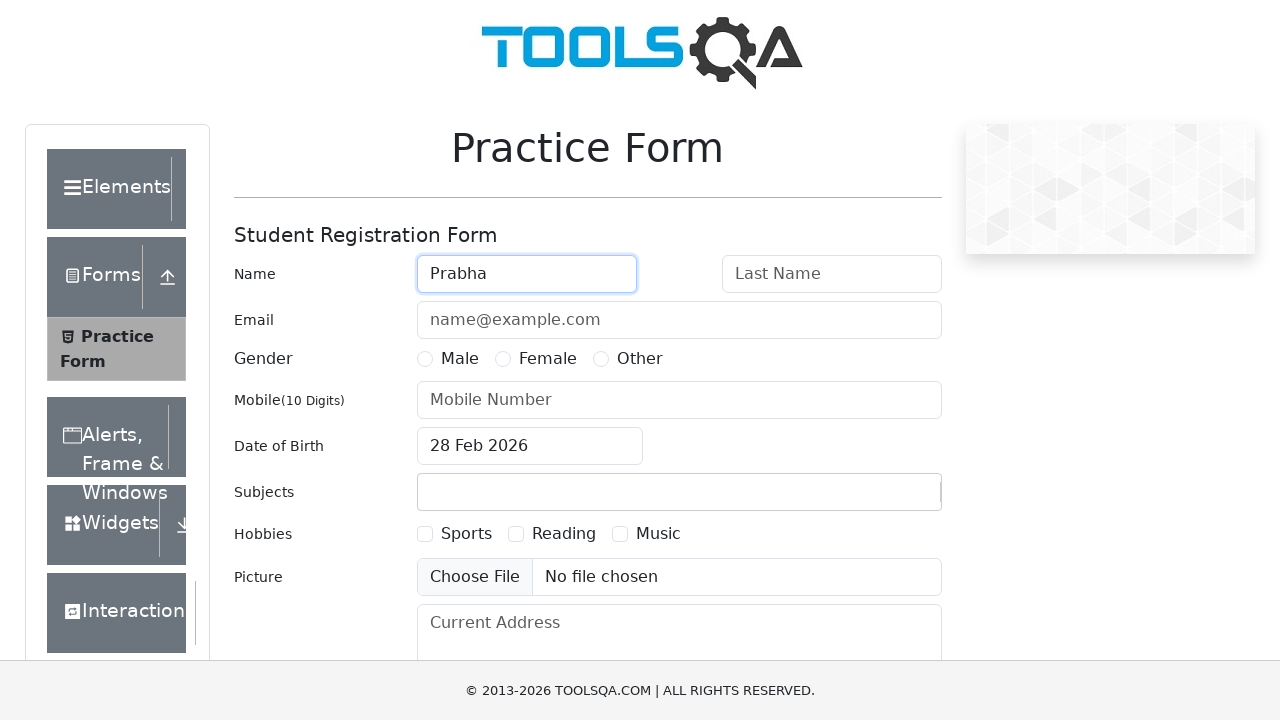

Filled last name field with 'Karan' on input#lastName
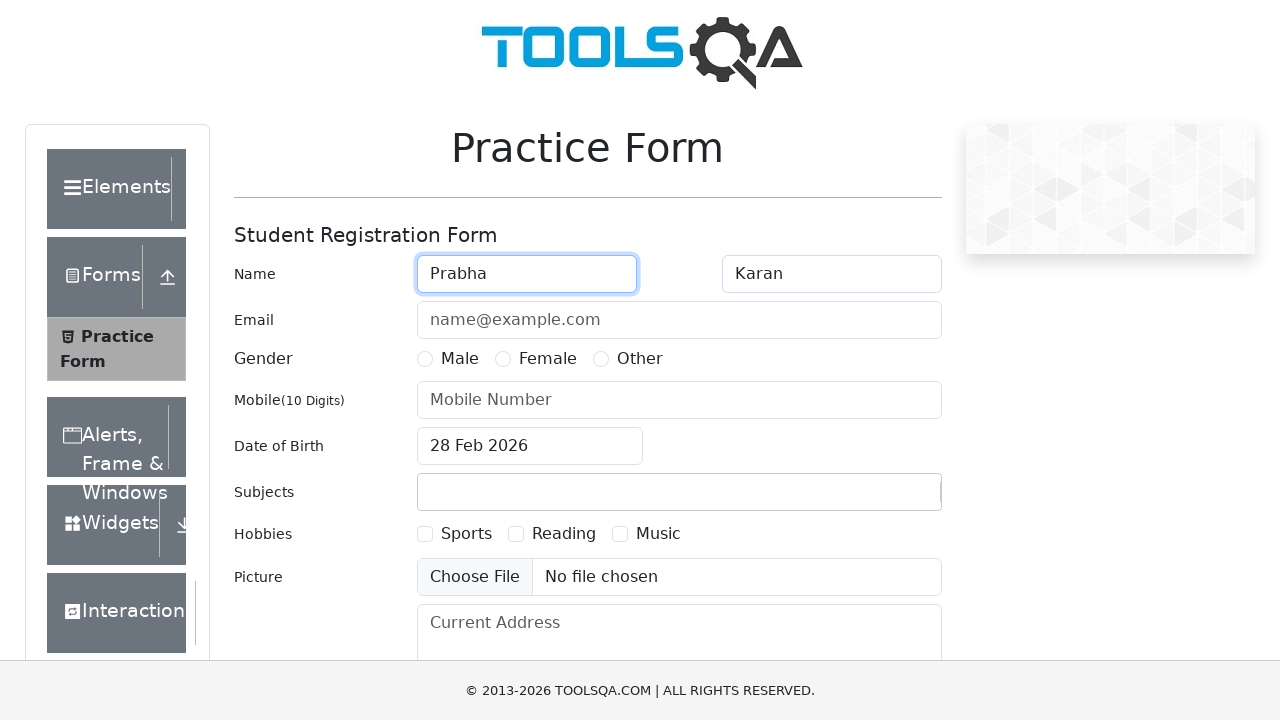

Filled email field with 'prabha123@gmail.com' on input#userEmail
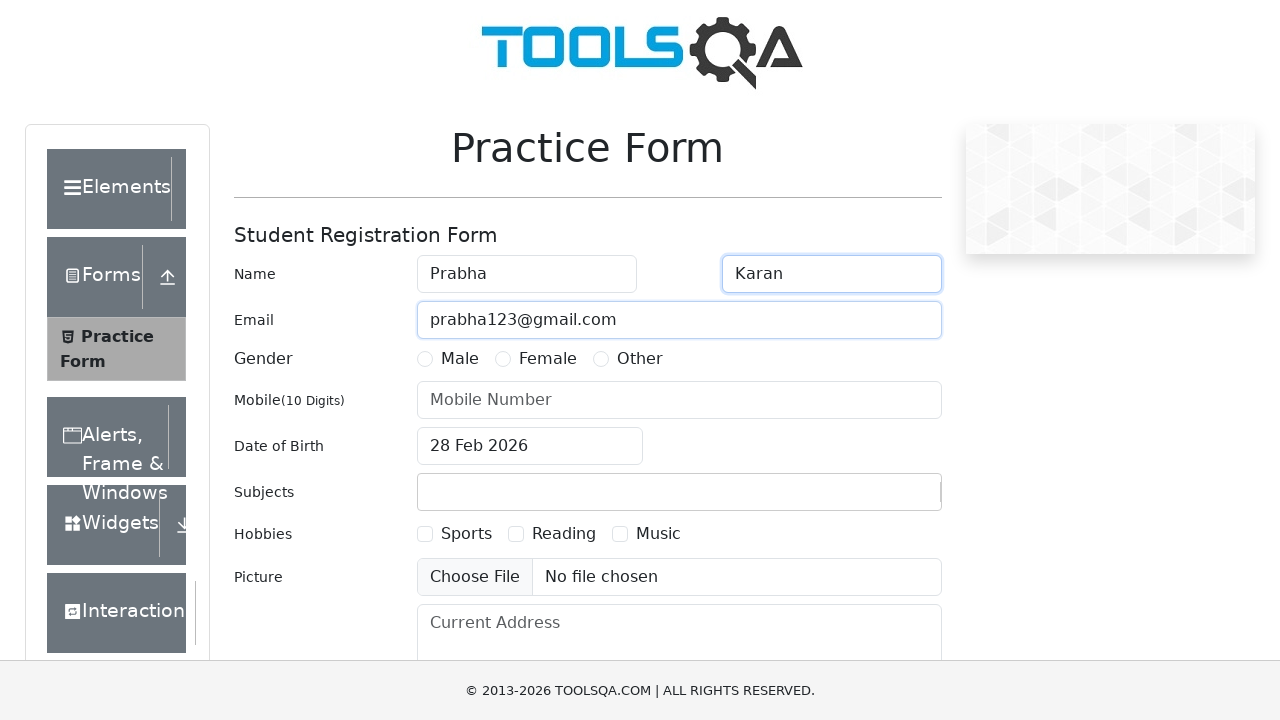

Filled phone number field with '0987654321' on input#userNumber
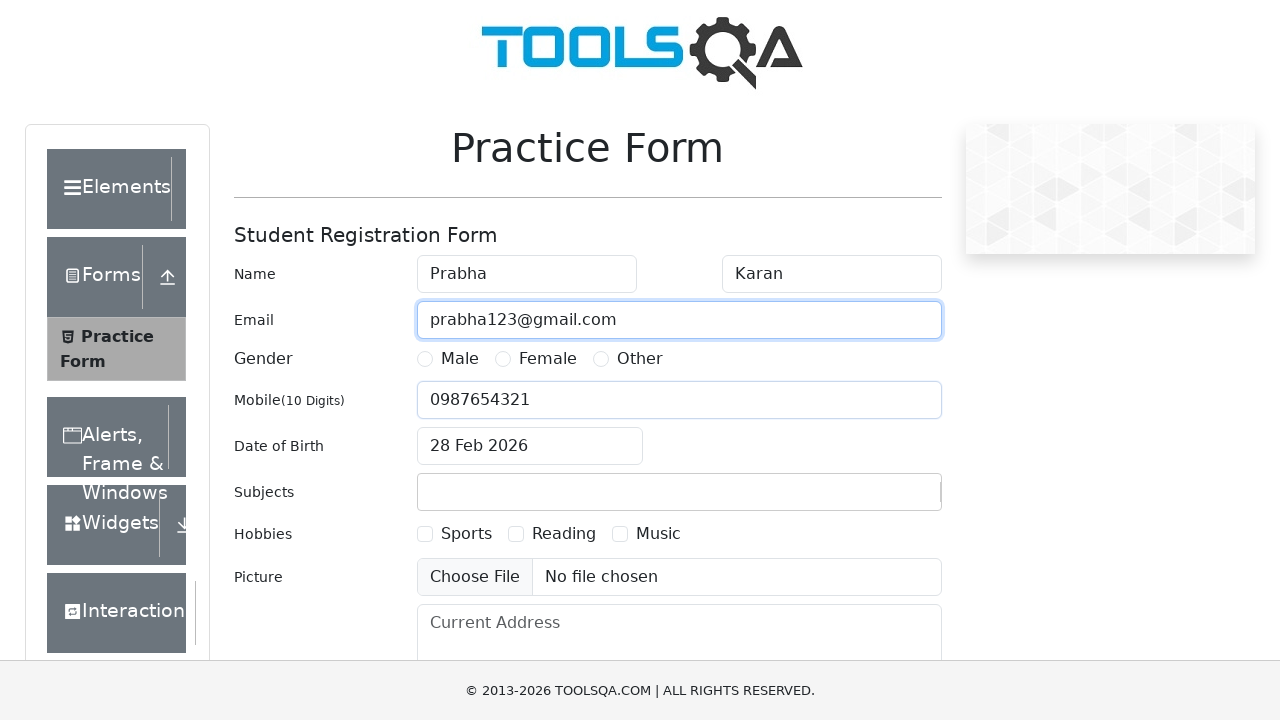

Clicked on date of birth field to open date picker at (679, 446) on div#dateOfBirth
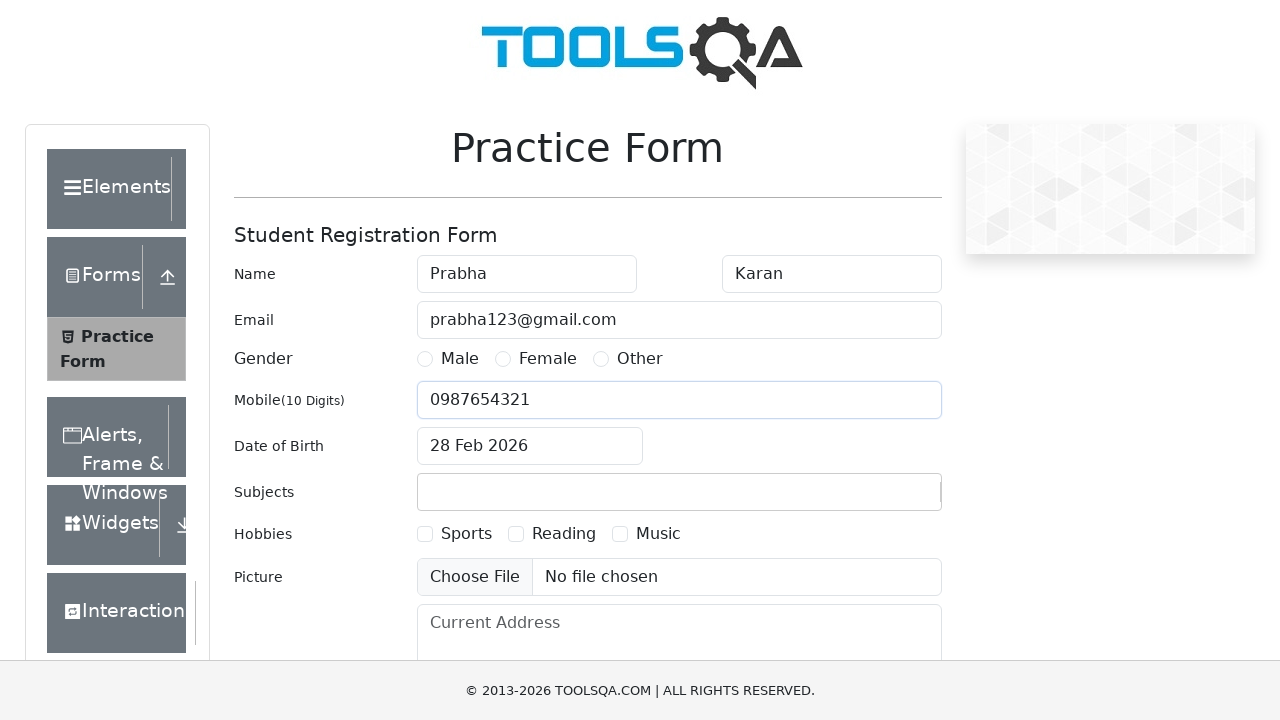

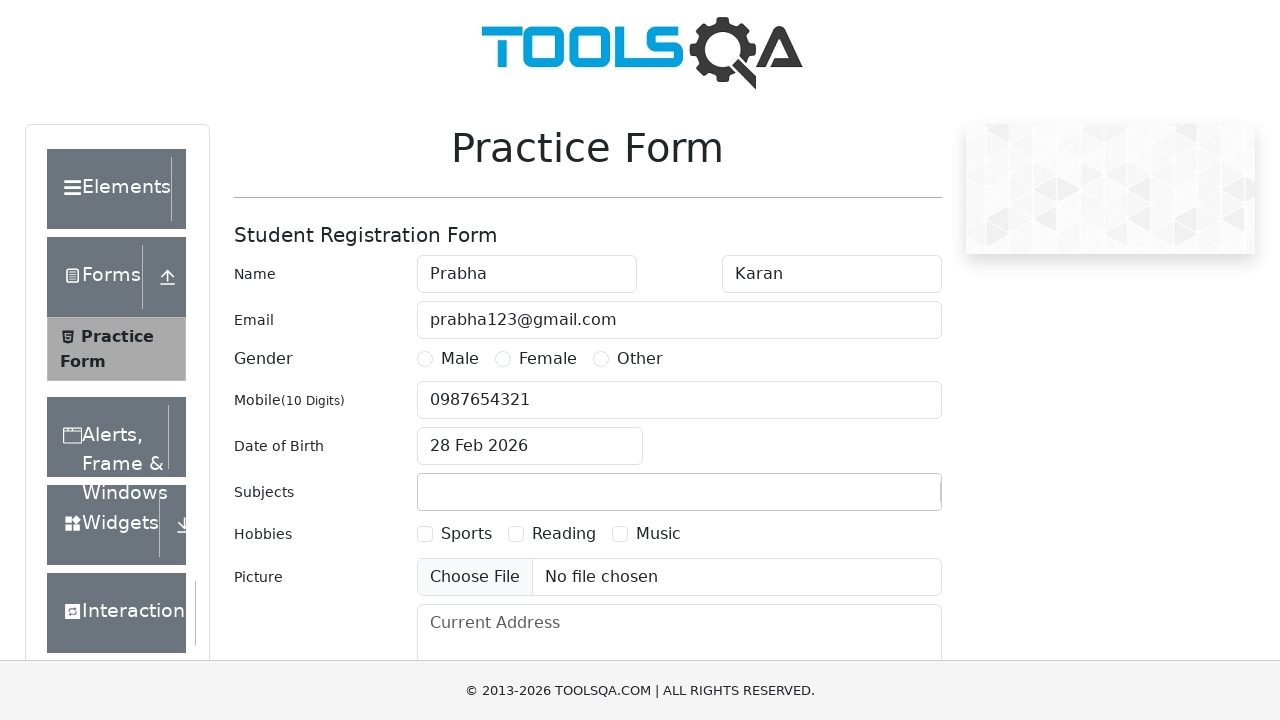